Tests dropdown and multi-select functionality by selecting options using index-based selection on a public test page.

Starting URL: http://omayo.blogspot.com/

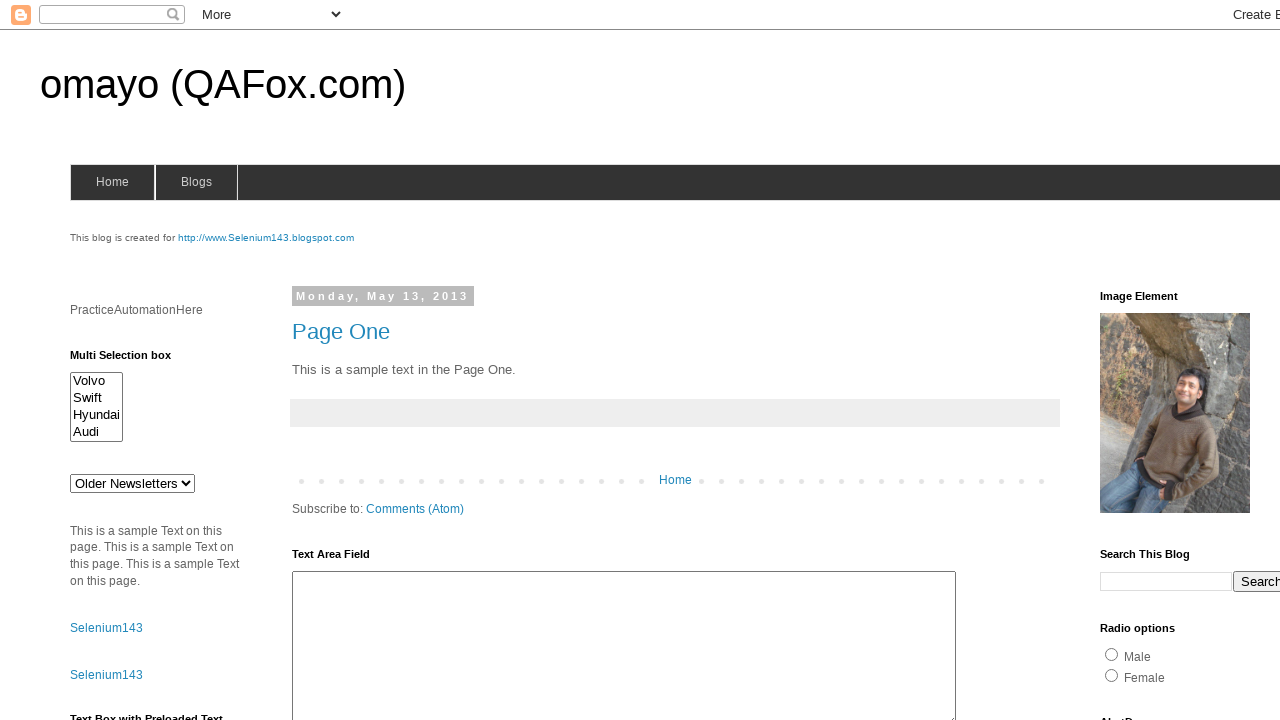

Selected third option (index 2) from dropdown #drop1 on #drop1
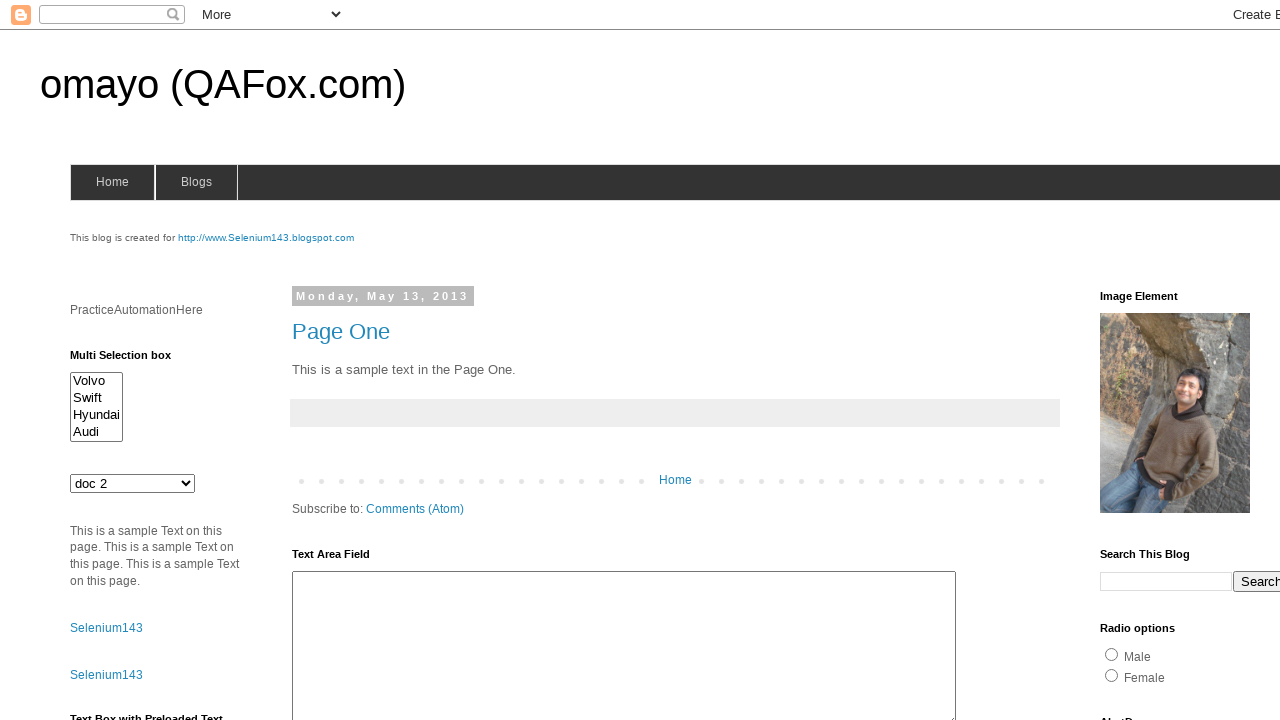

Selected fourth option (index 3) from multi-select #multiselect1 on #multiselect1
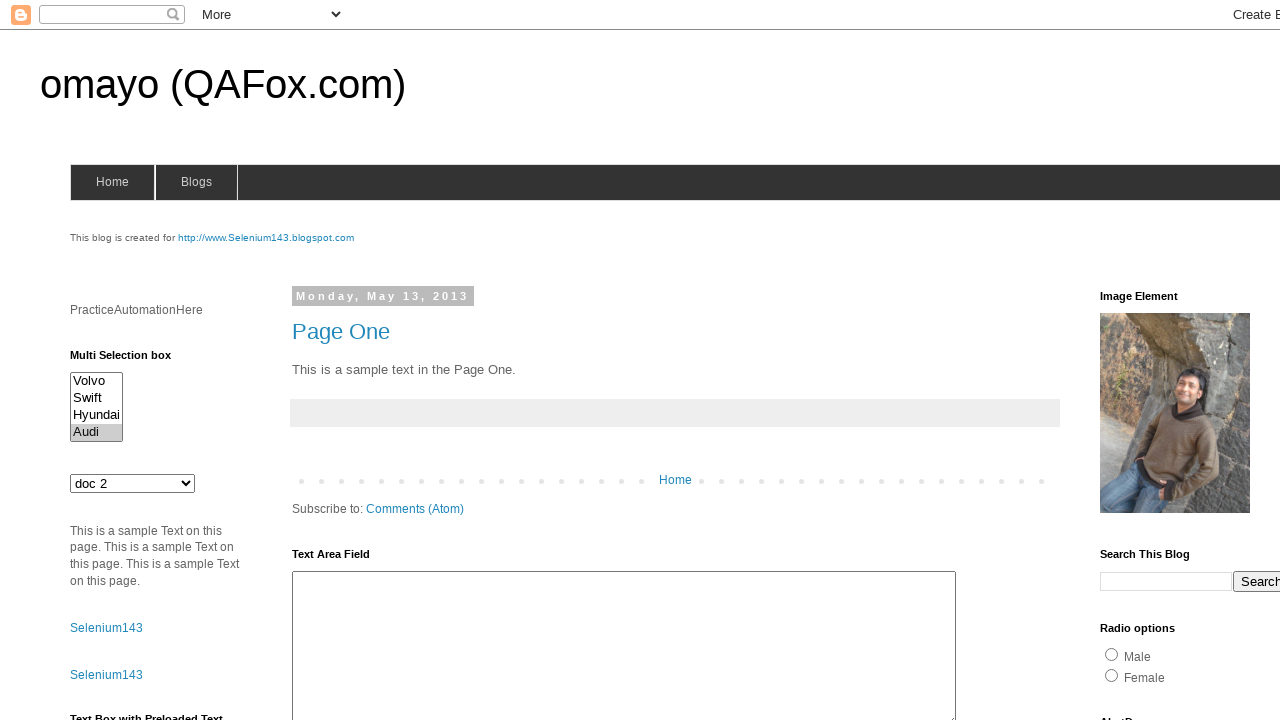

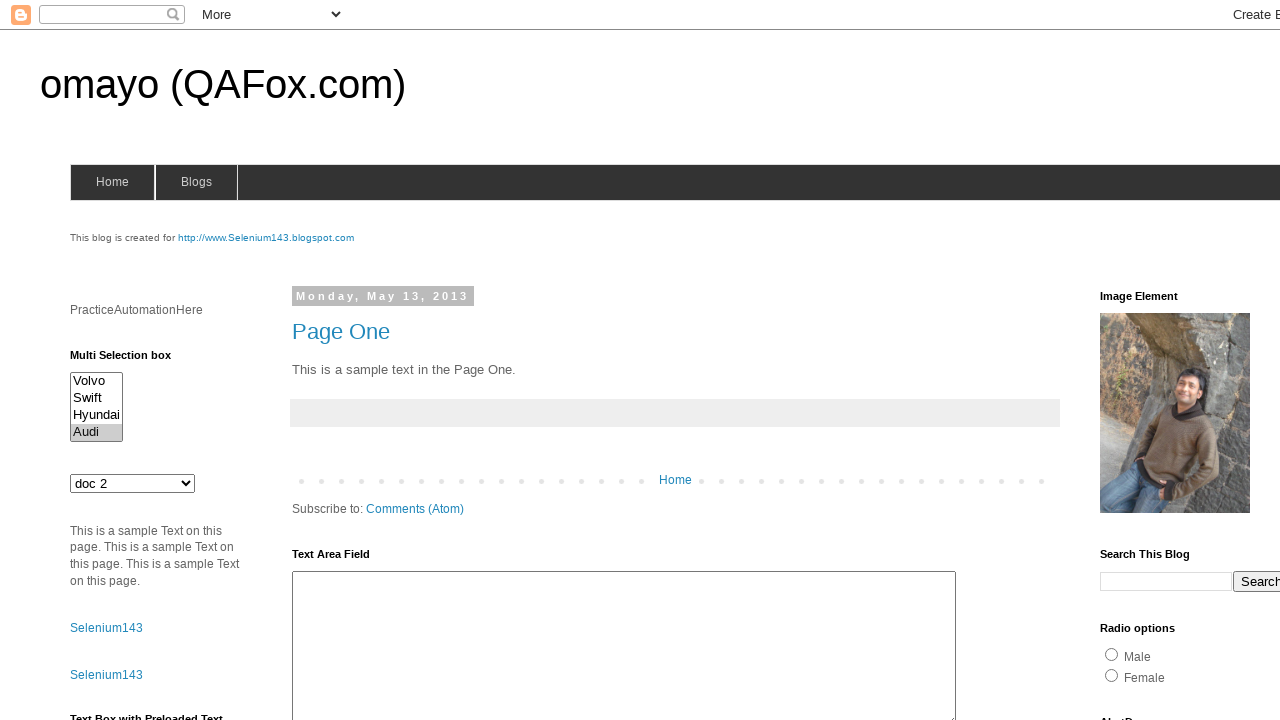